Tests web table functionality by adding a new record through a form with multiple fields including name, email, age, salary, and department

Starting URL: https://demoqa.com/webtables

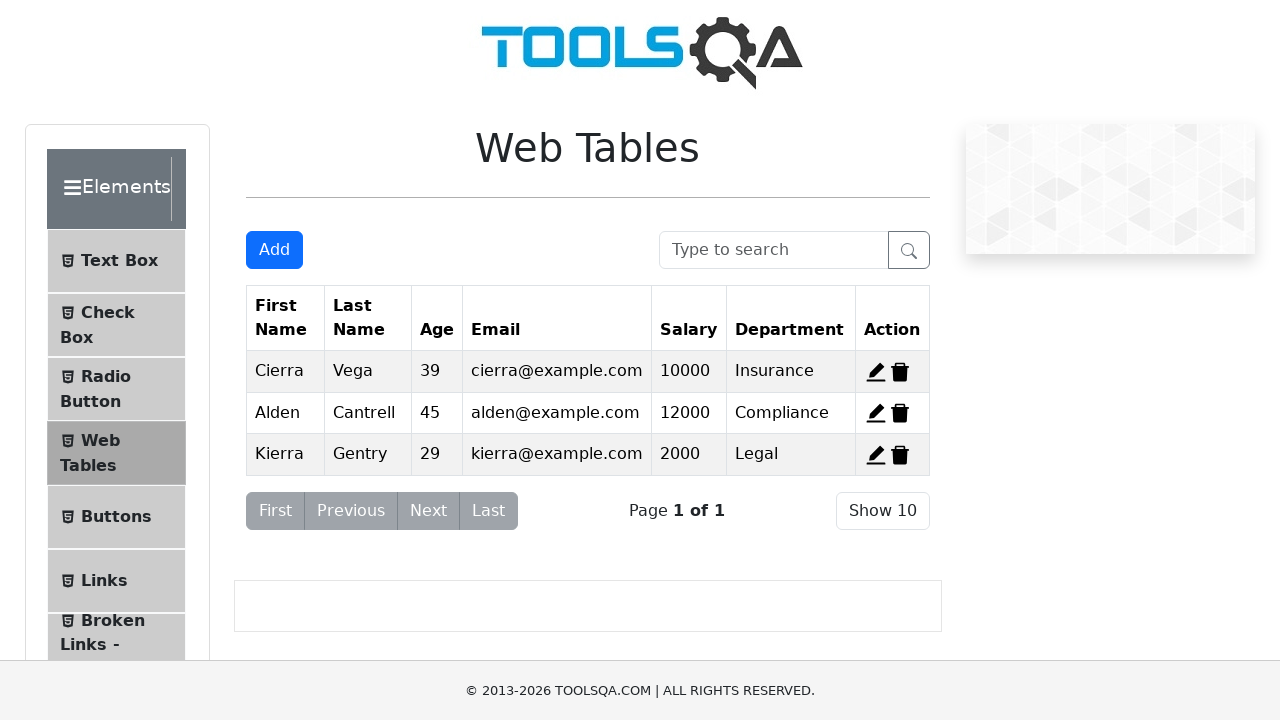

Clicked Add New Record button to open form at (274, 250) on #addNewRecordButton
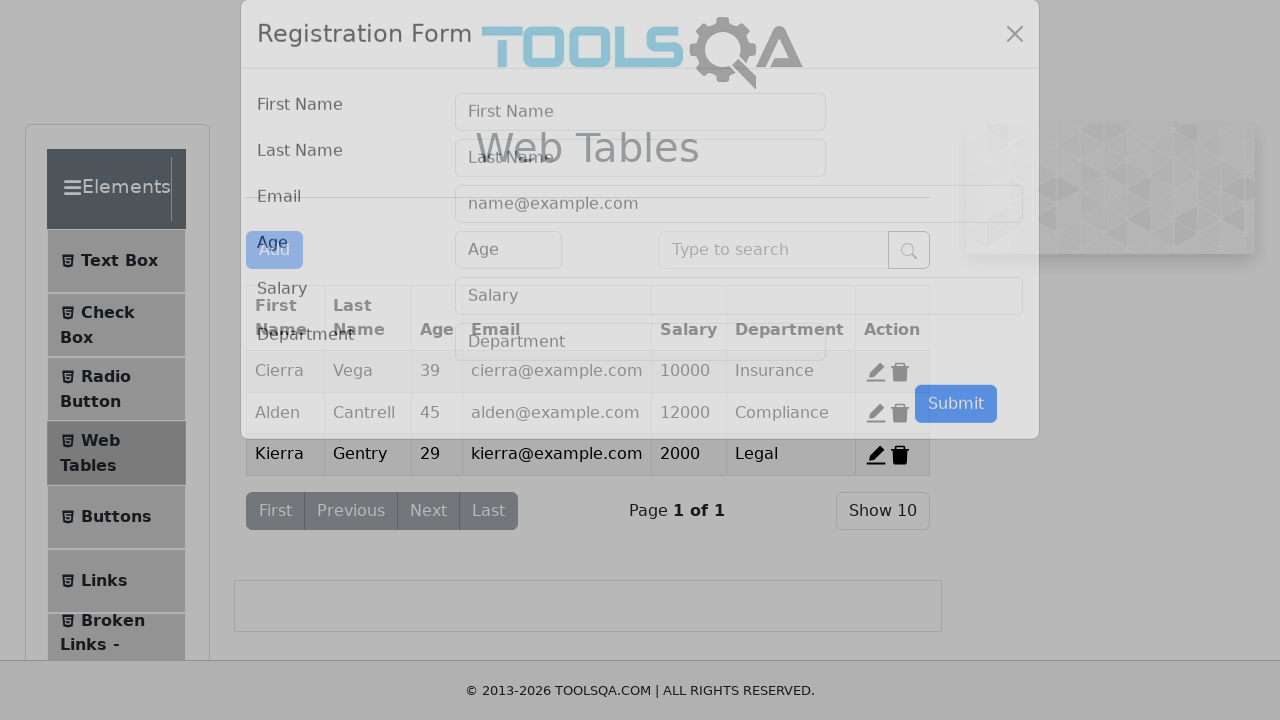

Filled first name field with 'seetha' on #firstName
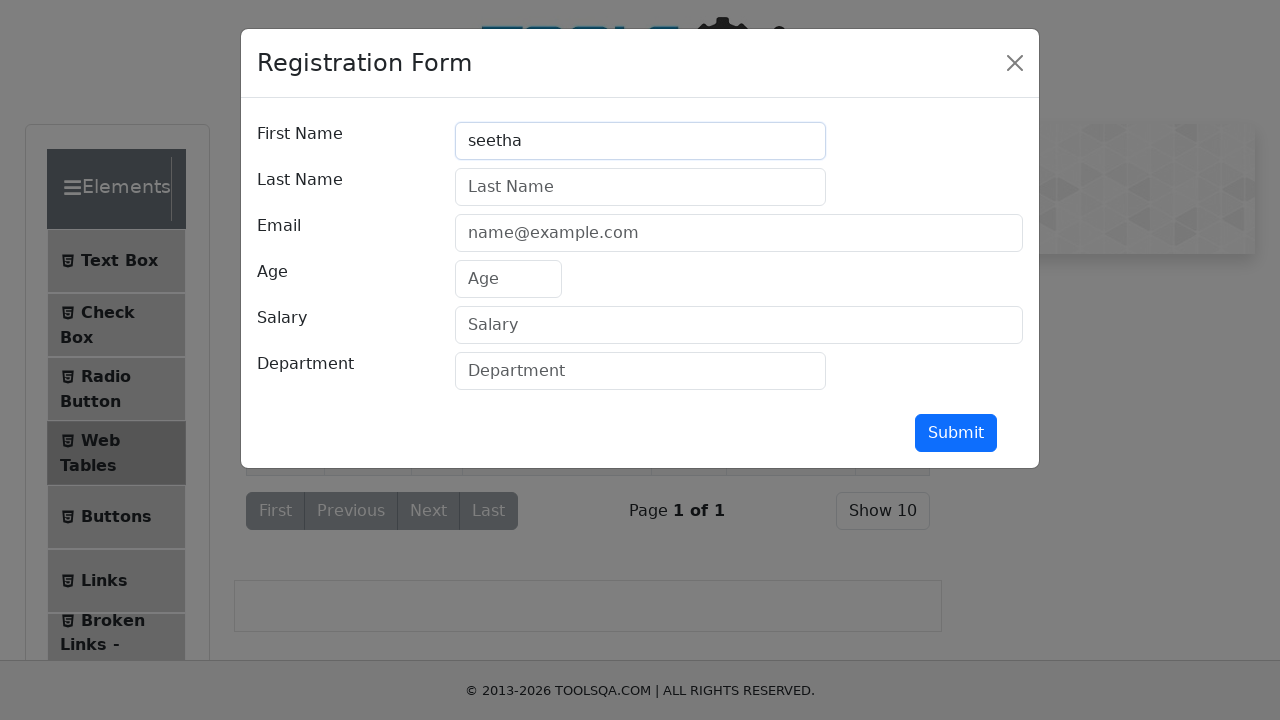

Filled last name field with 'rammam' on #lastName
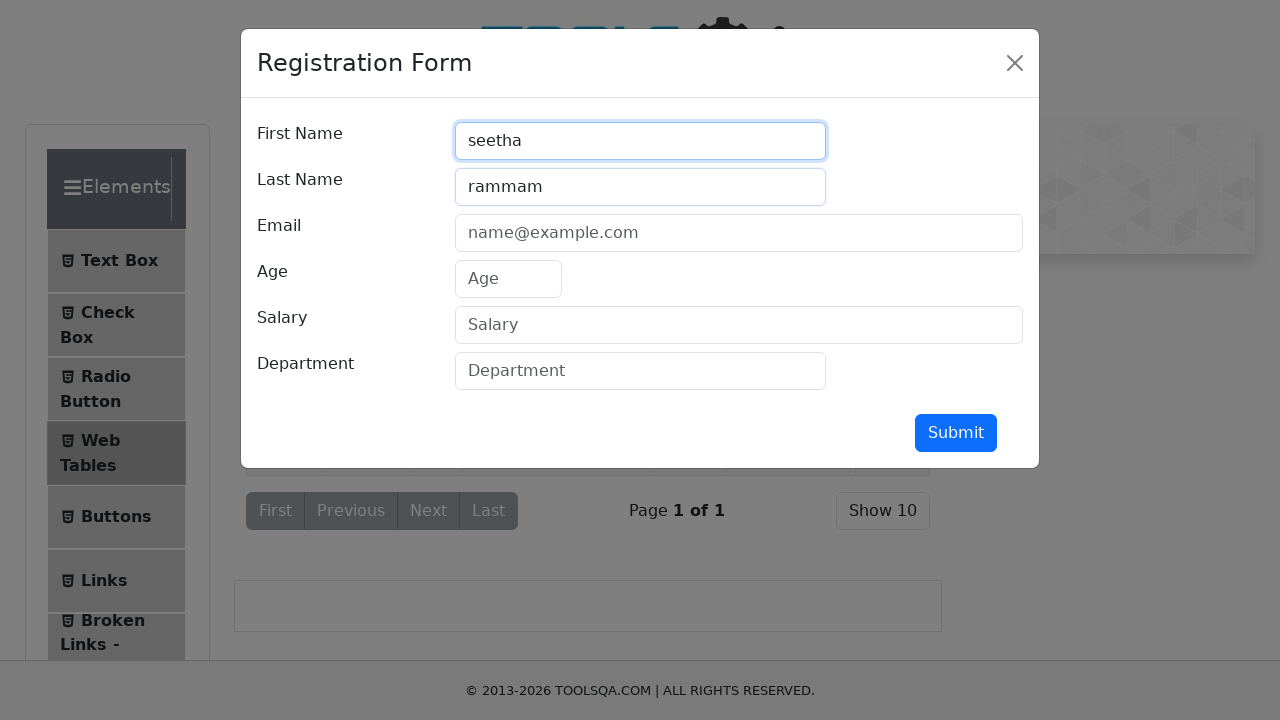

Filled email field with 'seetha.ram@gmail.com' on #userEmail
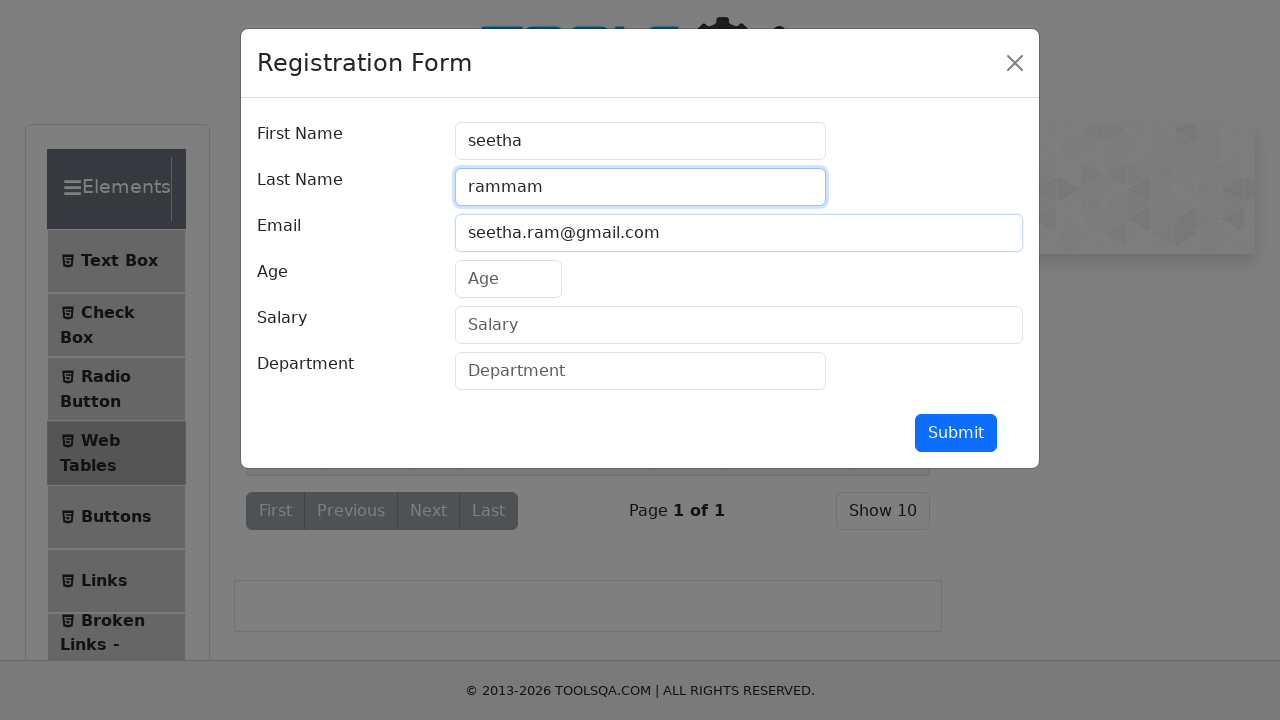

Filled age field with '26' on #age
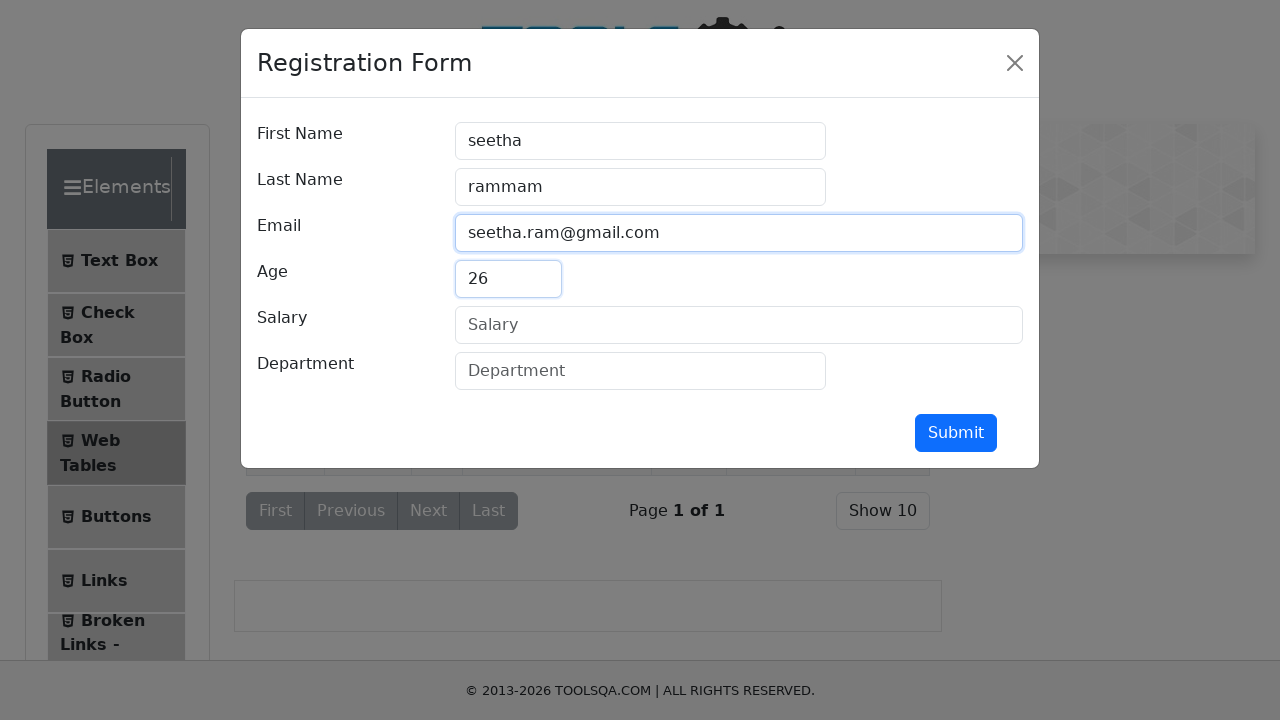

Filled salary field with '35000' on #salary
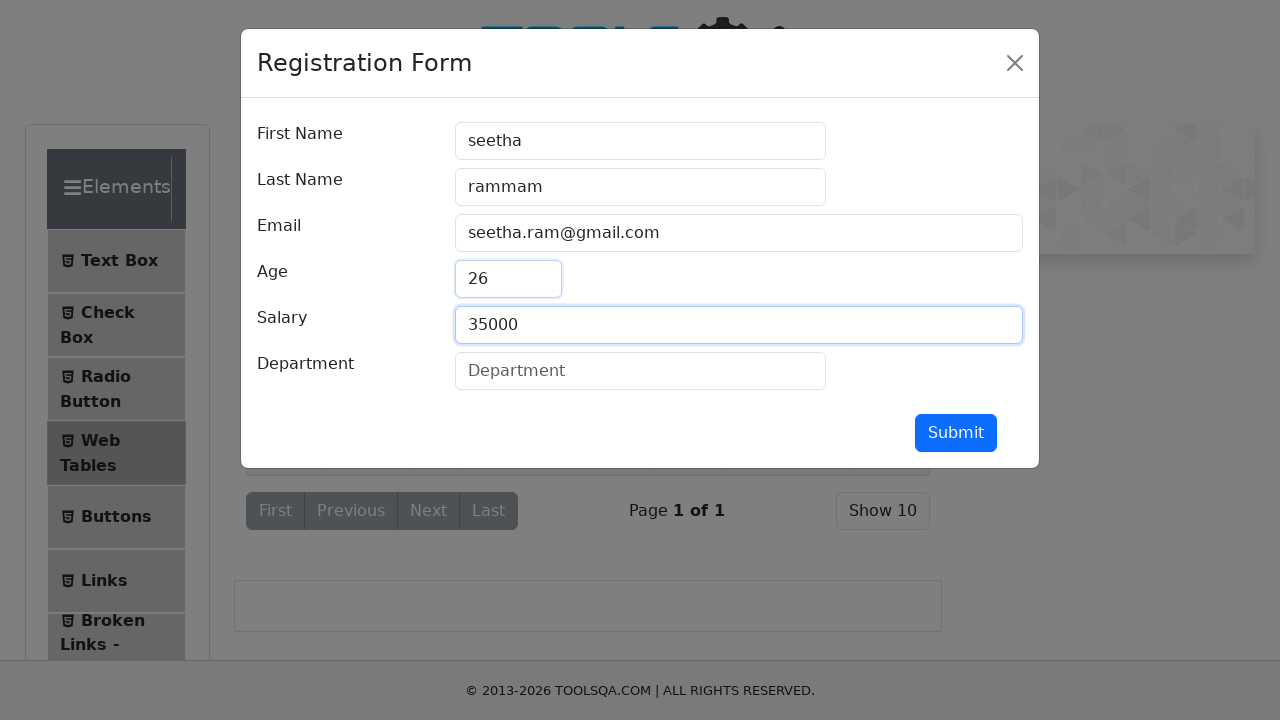

Filled department field with 'QA' on #department
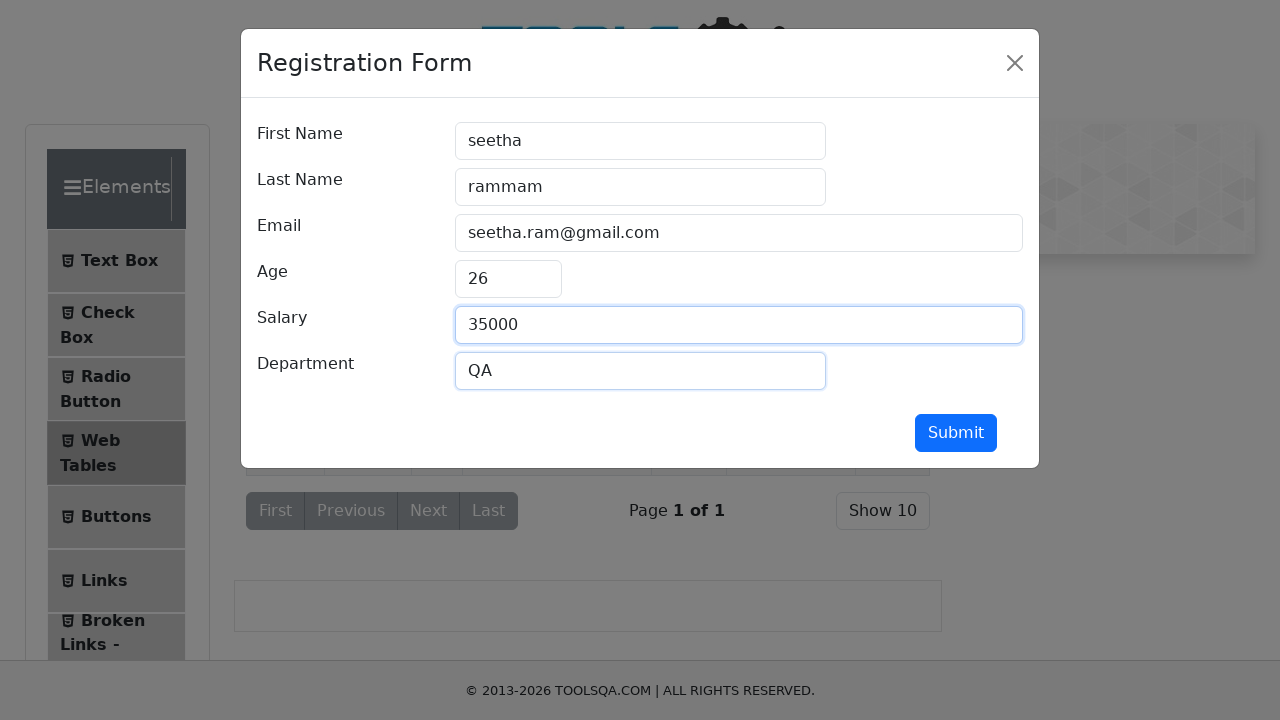

Clicked submit button to add new record at (956, 433) on #submit
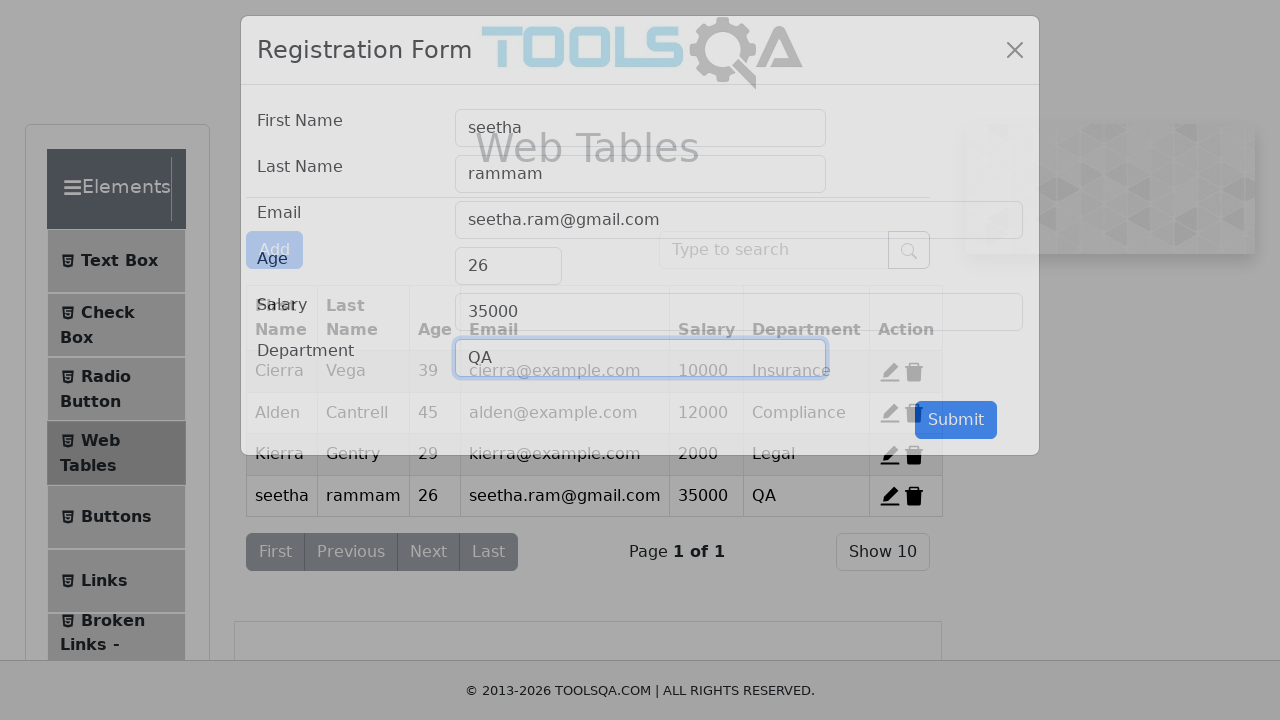

Waited 1 second for form to be processed
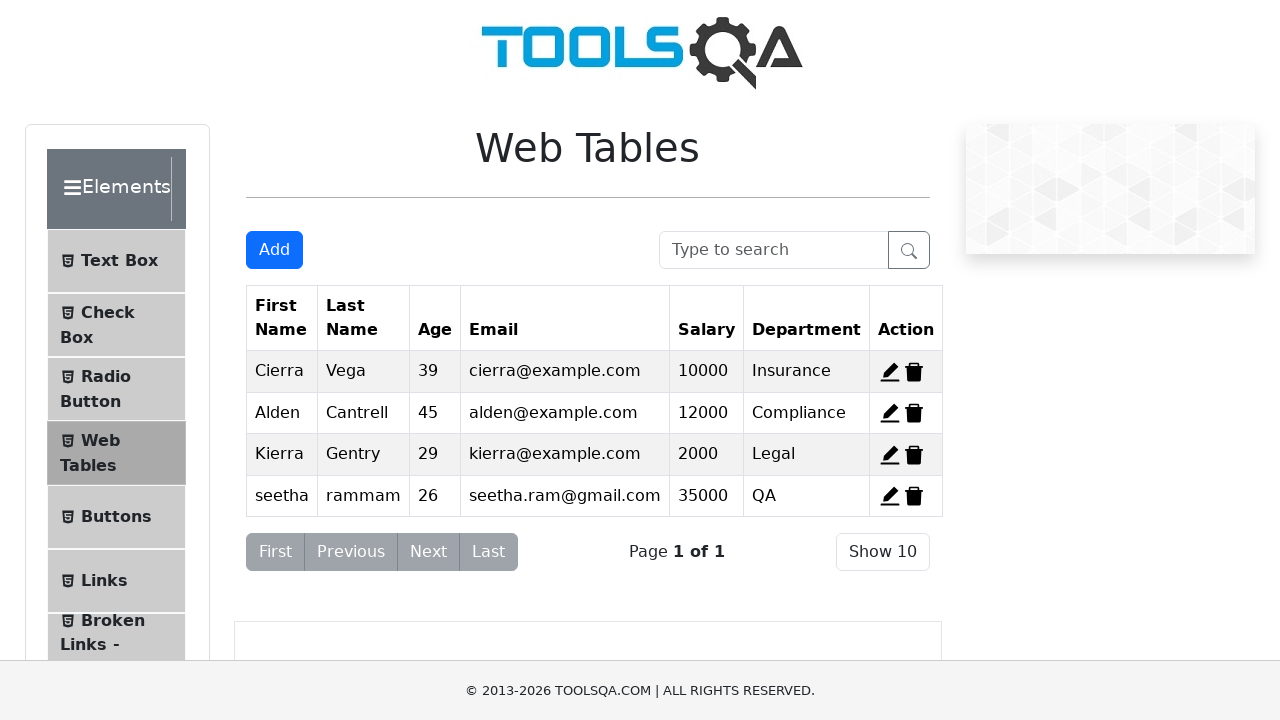

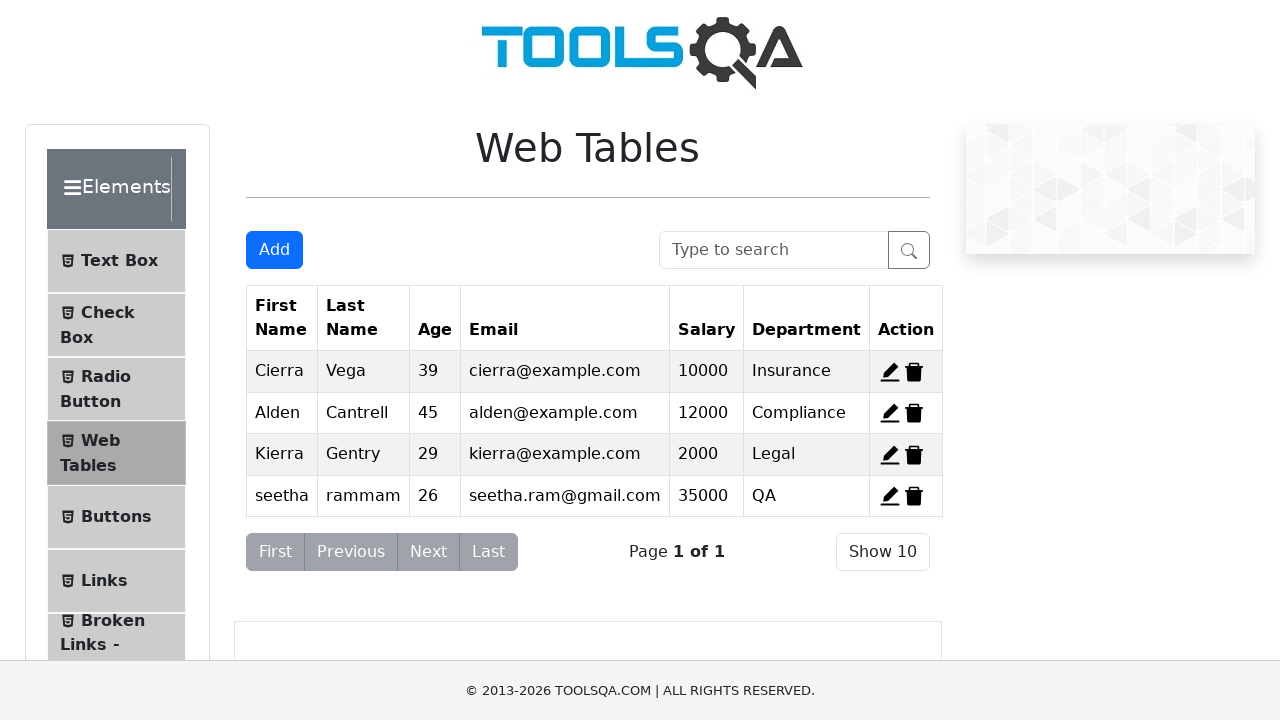